Navigates to VNExpress news website and retrieves the page title

Starting URL: https://vnexpress.net/

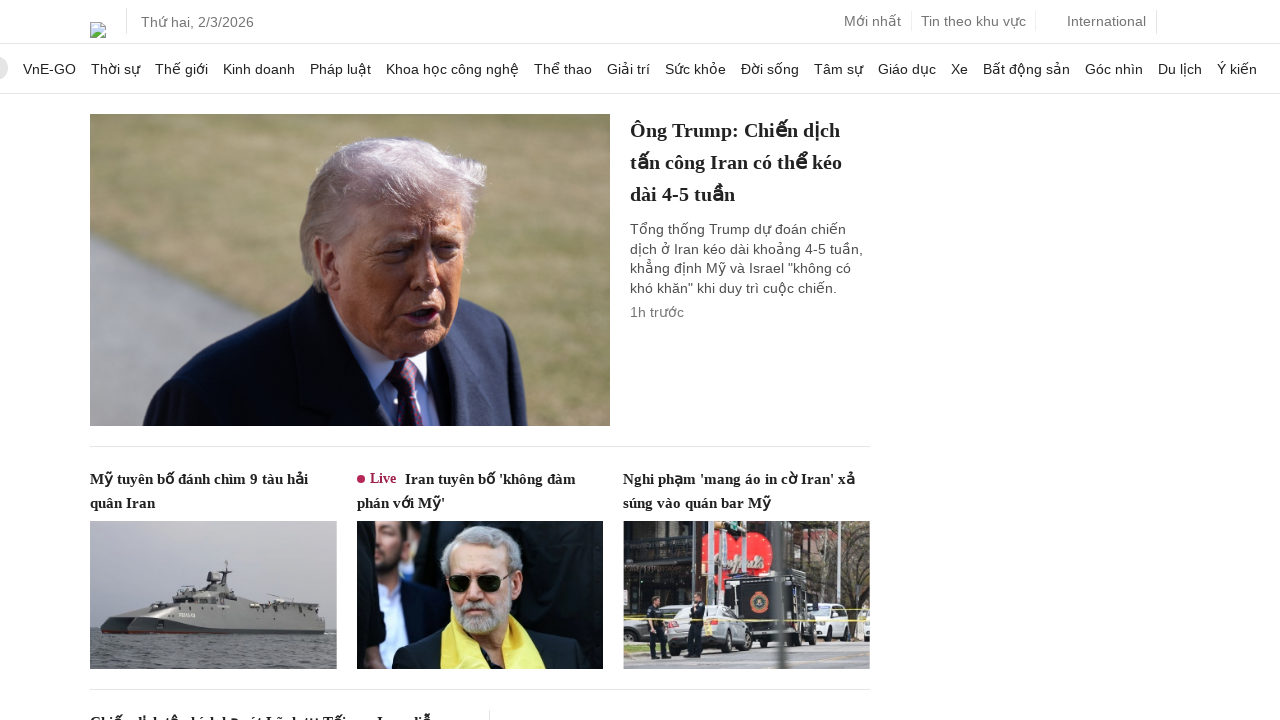

Navigated to VNExpress news website
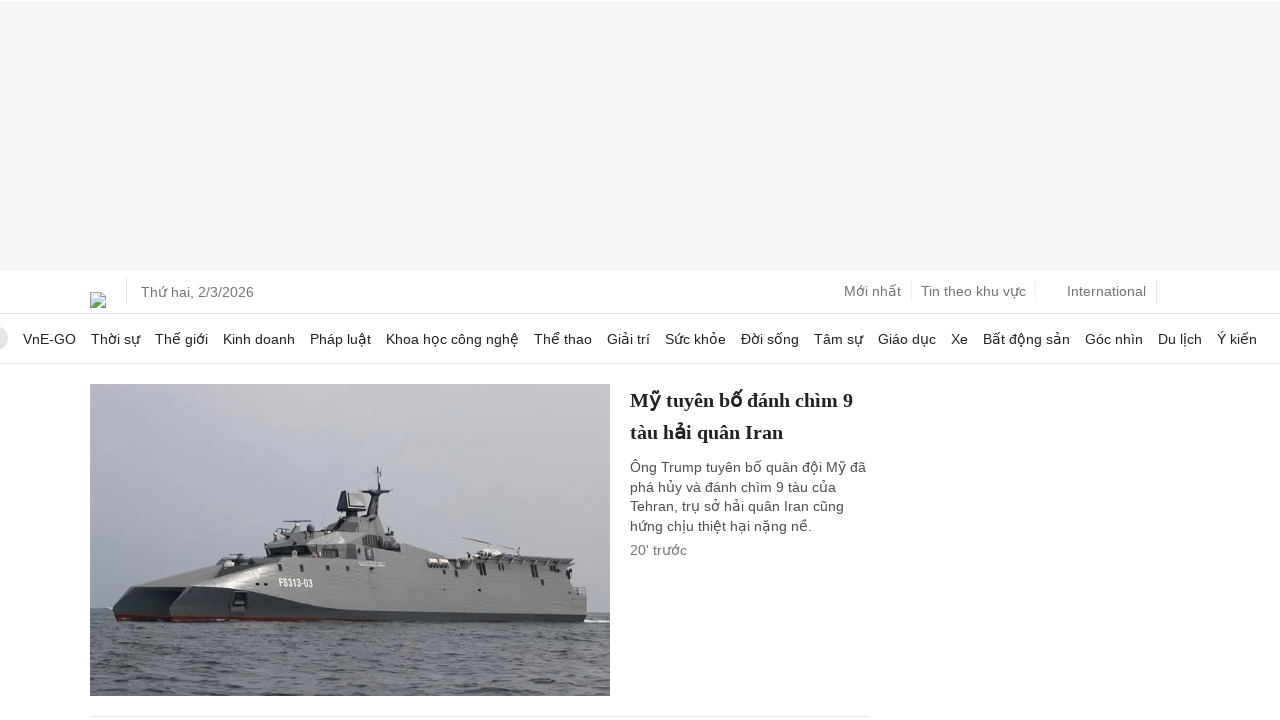

Page DOM content loaded
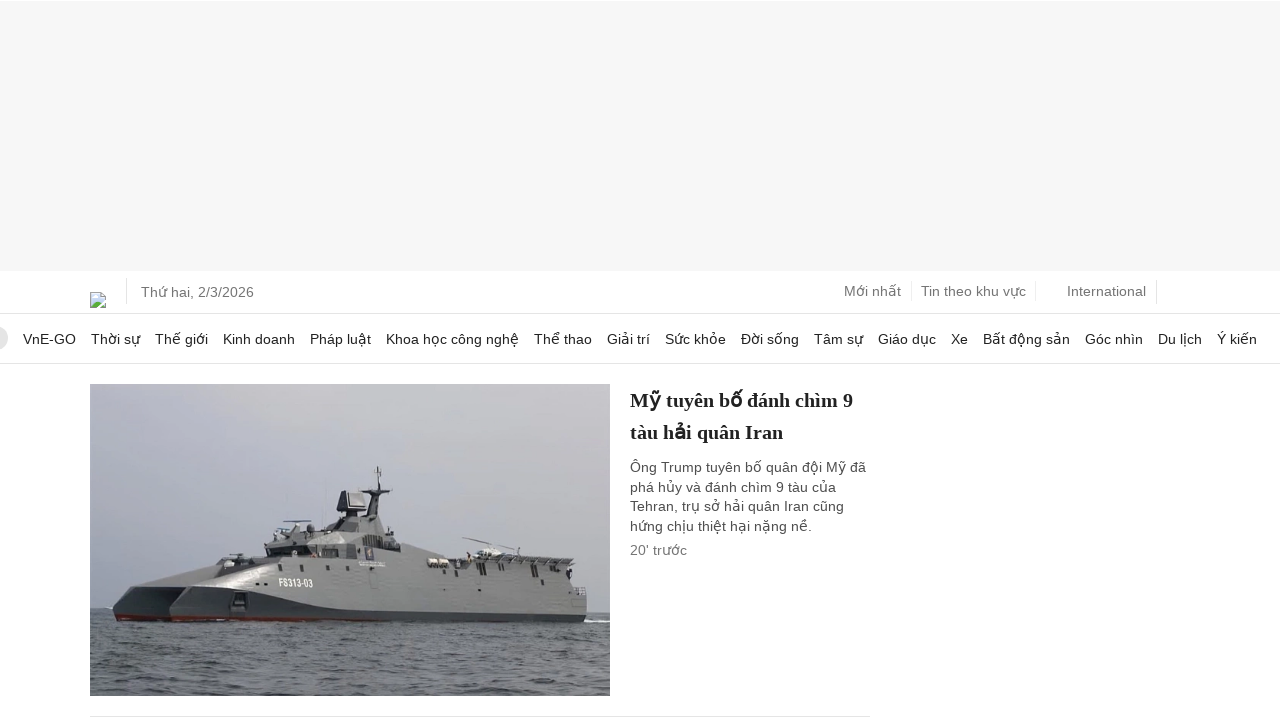

Retrieved page title: Báo VnExpress - Báo tiếng Việt nhiều người xem nhất
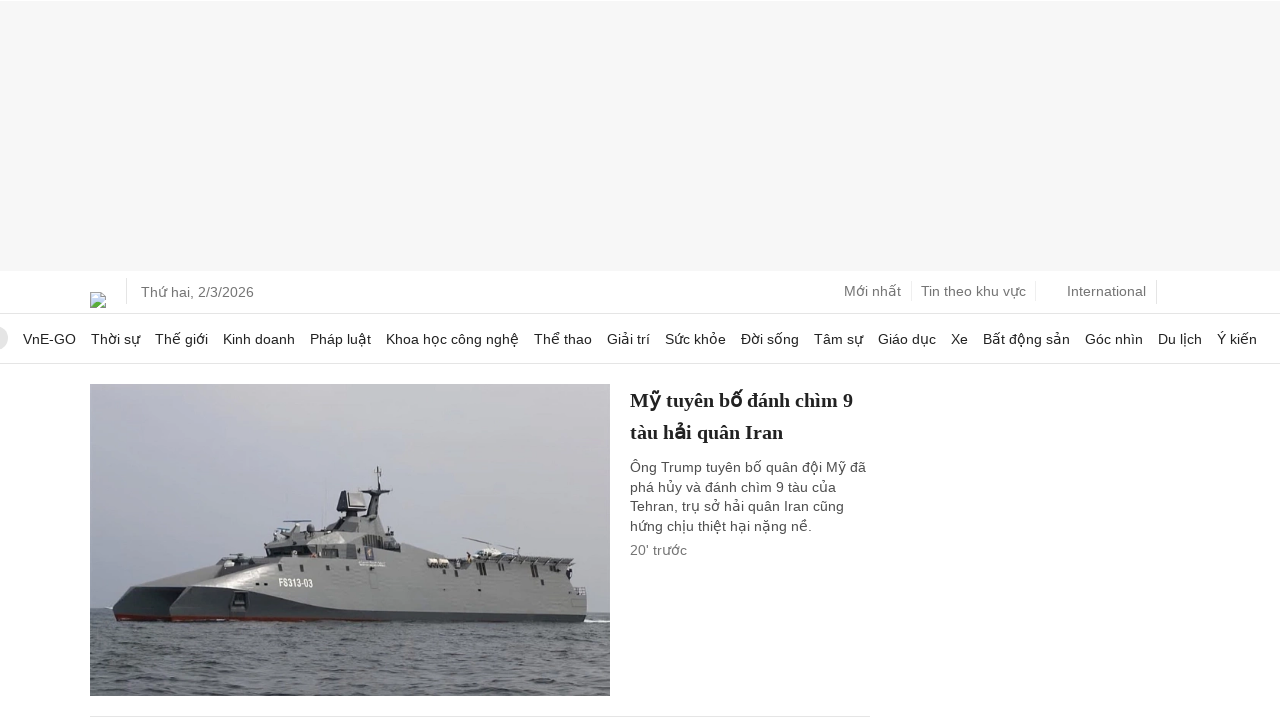

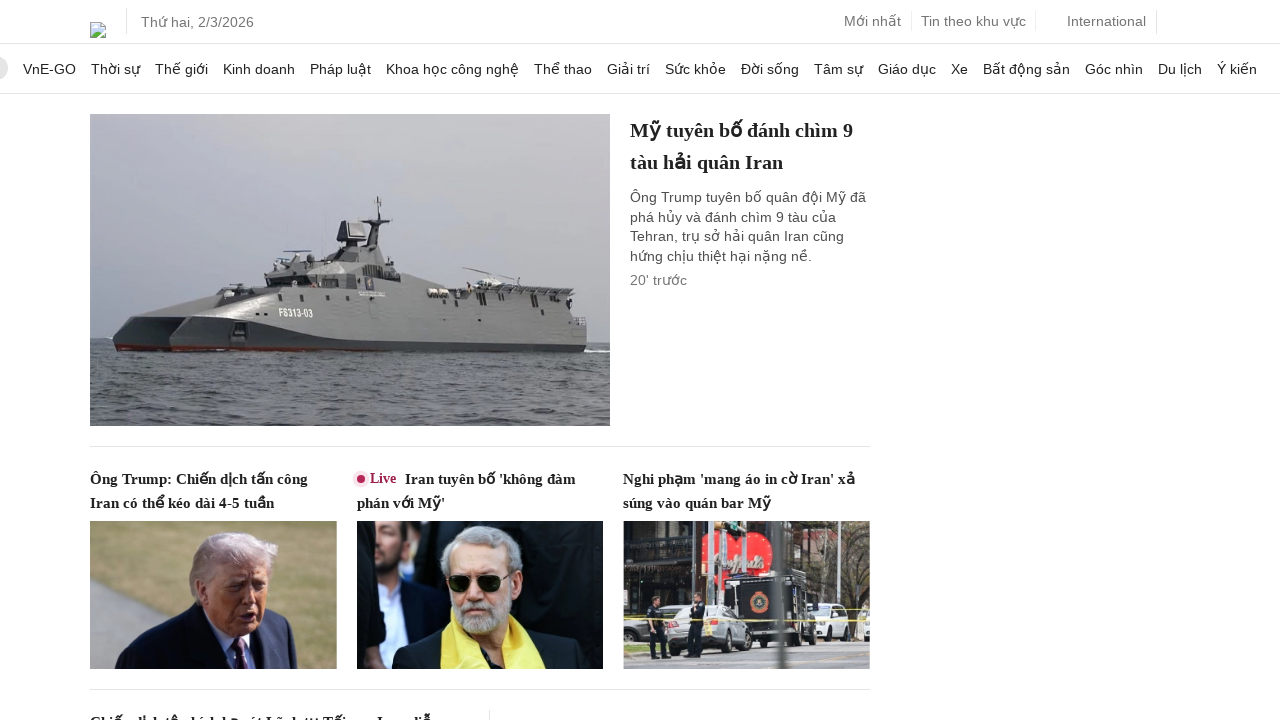